Tests Bootstrap dropdown functionality by opening the dropdown menu and selecting the JavaScript option from the list of available options

Starting URL: http://seleniumpractise.blogspot.in/2016/08/bootstrap-dropdown-example-for-selenium.html

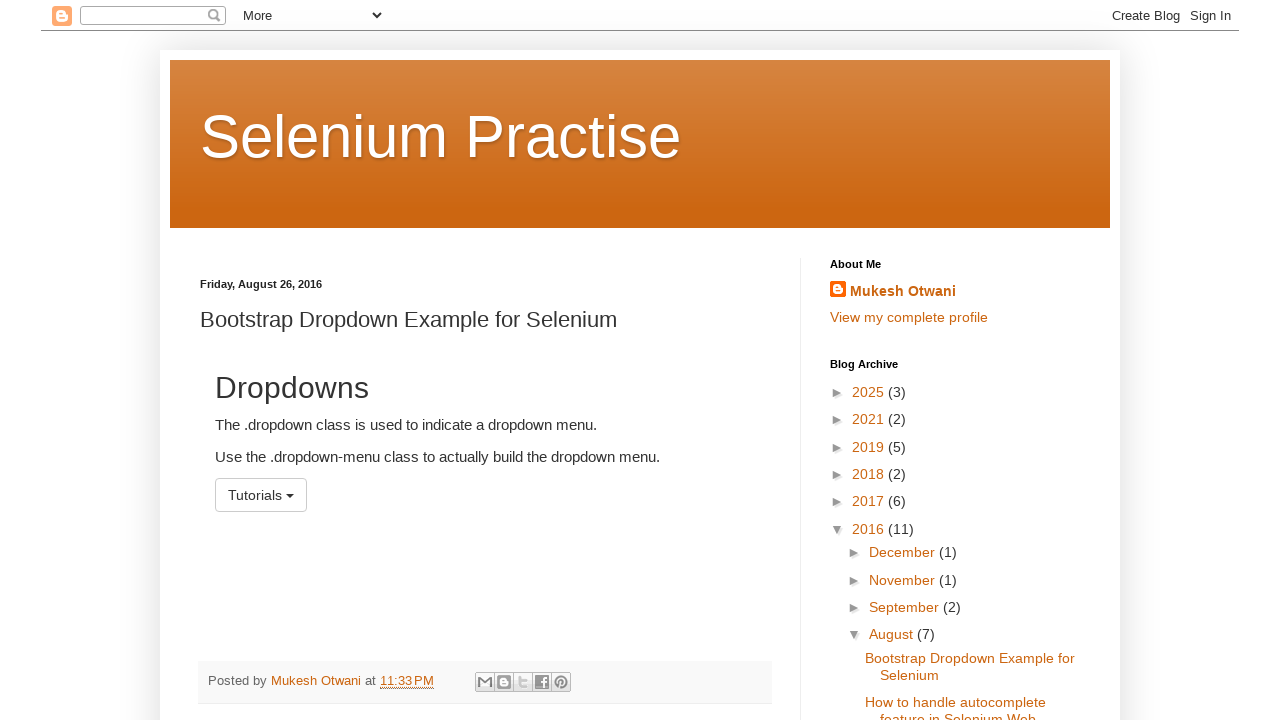

Clicked dropdown menu to open it at (261, 495) on #menu1
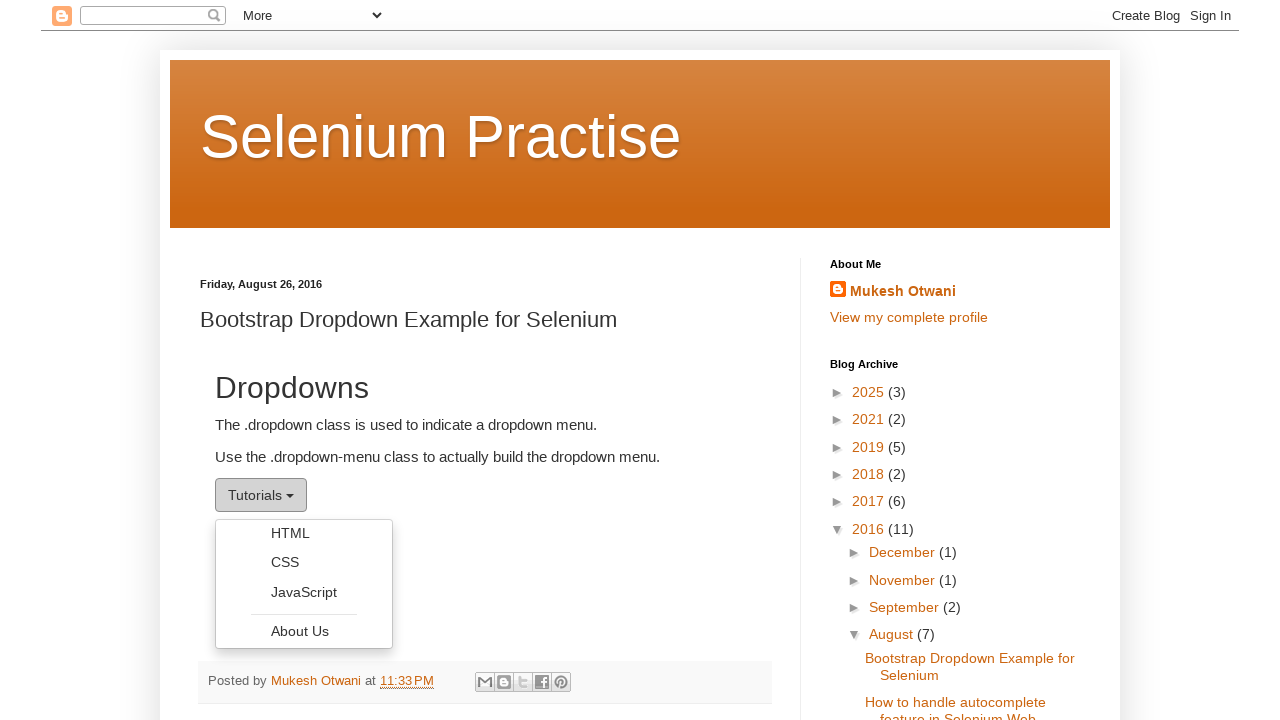

Located all dropdown menu items
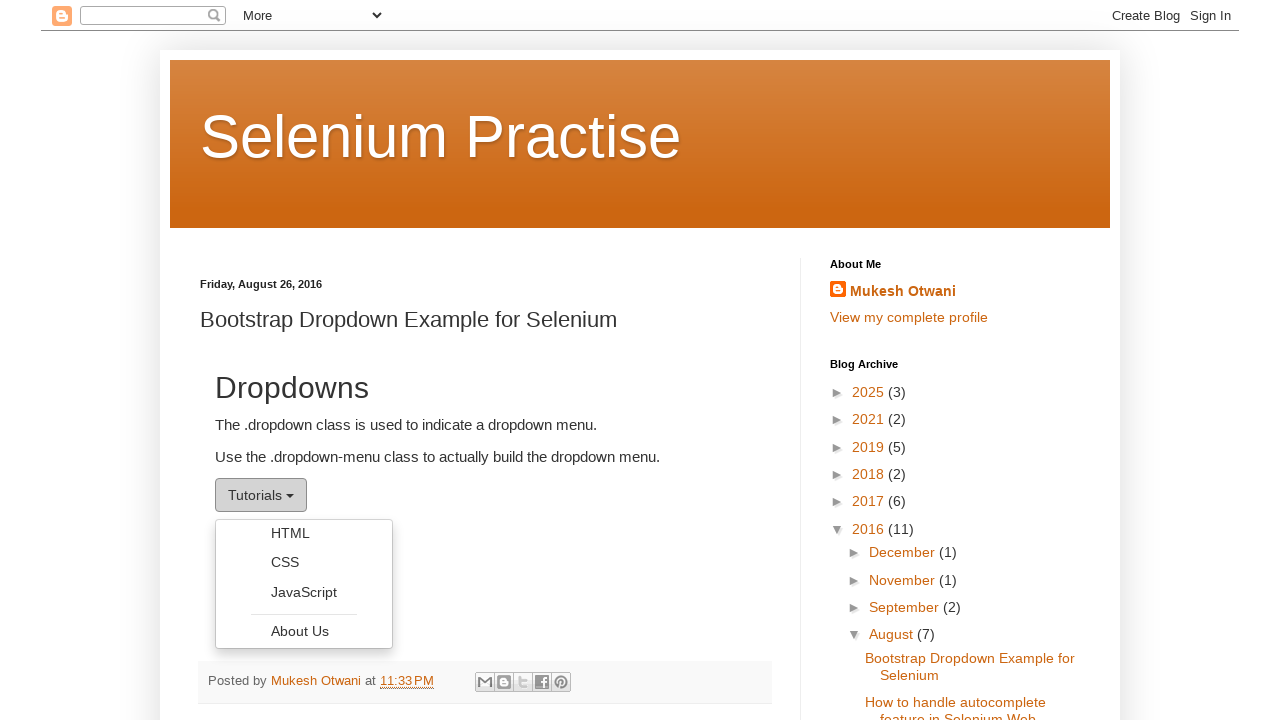

Selected JavaScript option from dropdown menu
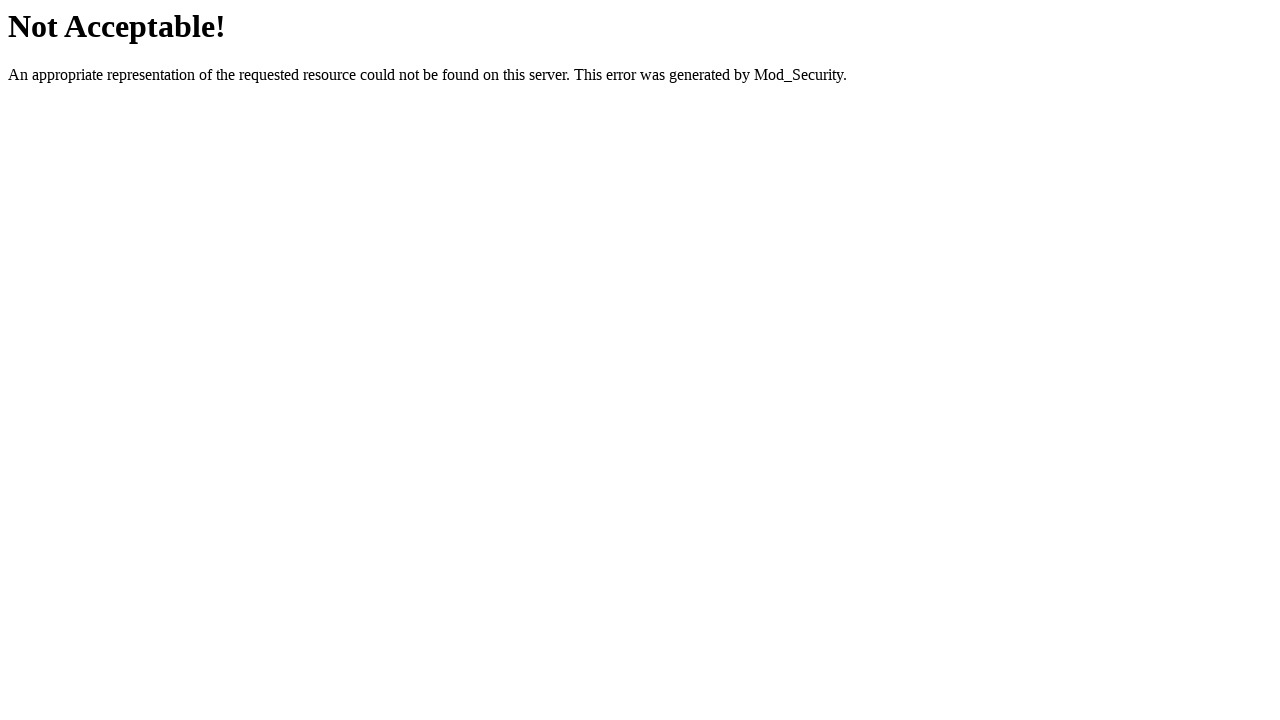

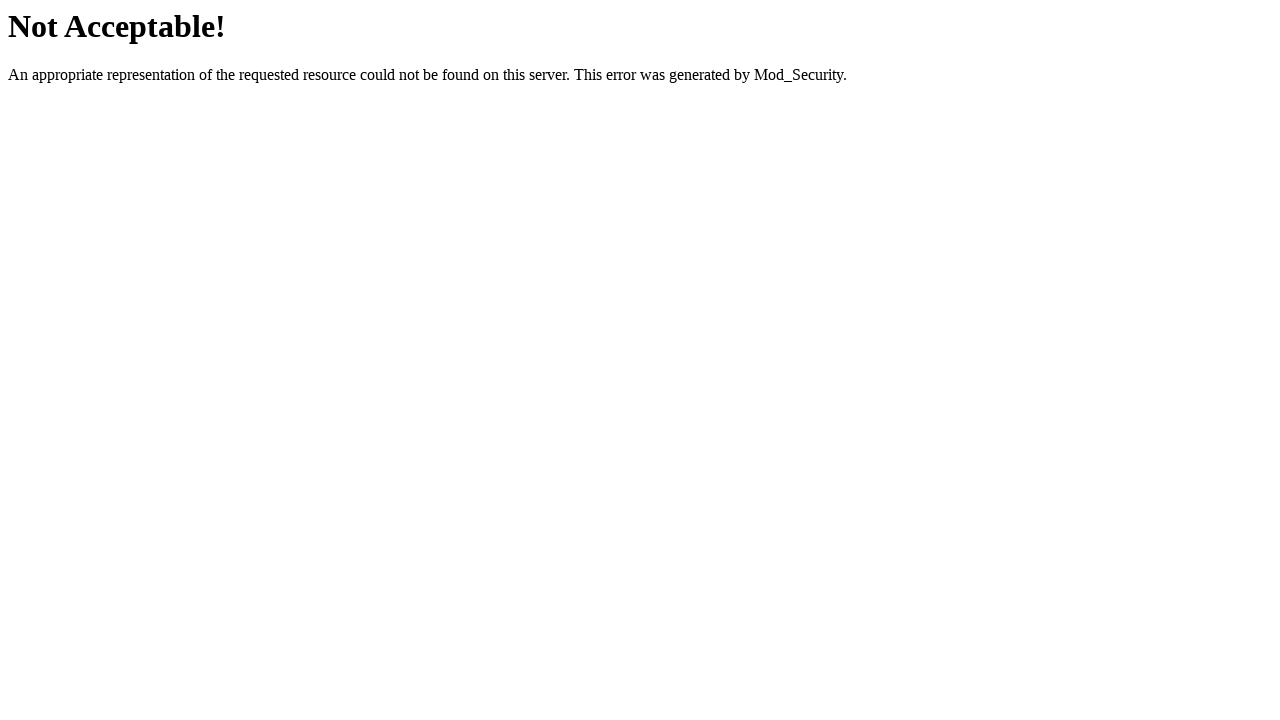